Navigates to MoneyControl's EMI calculator page, scrolls to the EMI table, and verifies that table data is displayed

Starting URL: https://www.moneycontrol.com/personal-finance/tools/emi-calculator.html

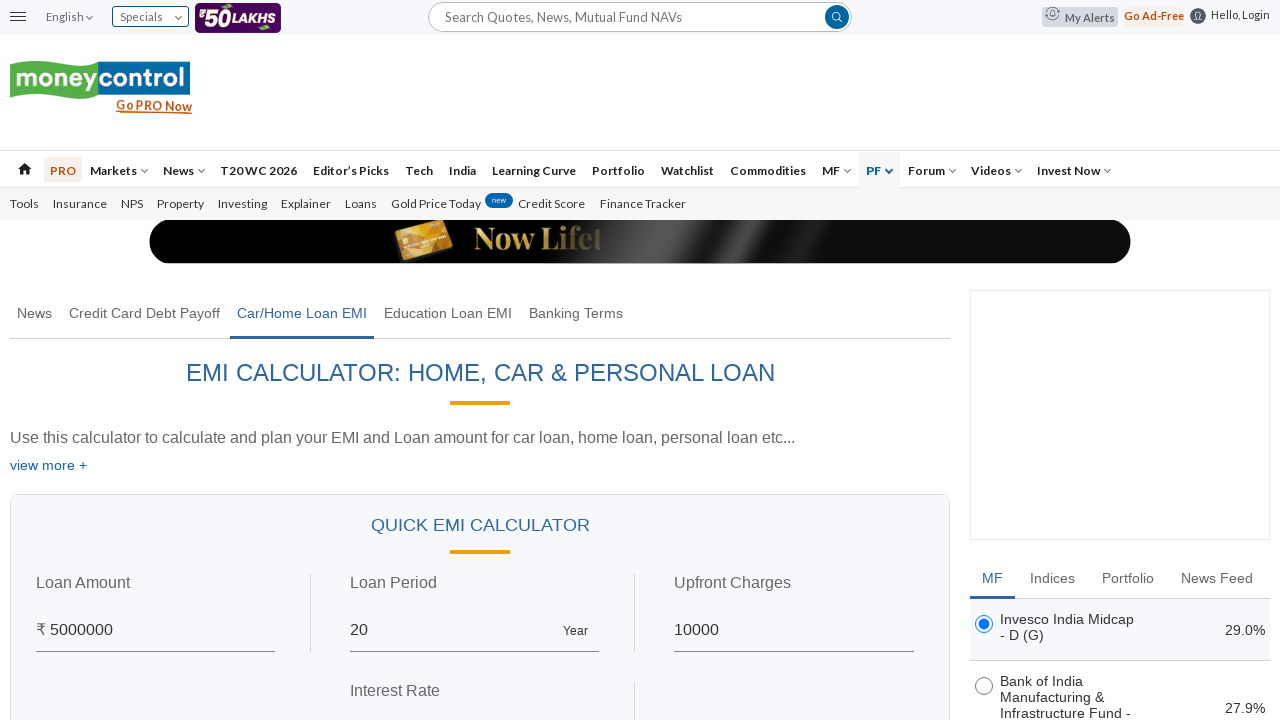

Scrolled EMI table into view
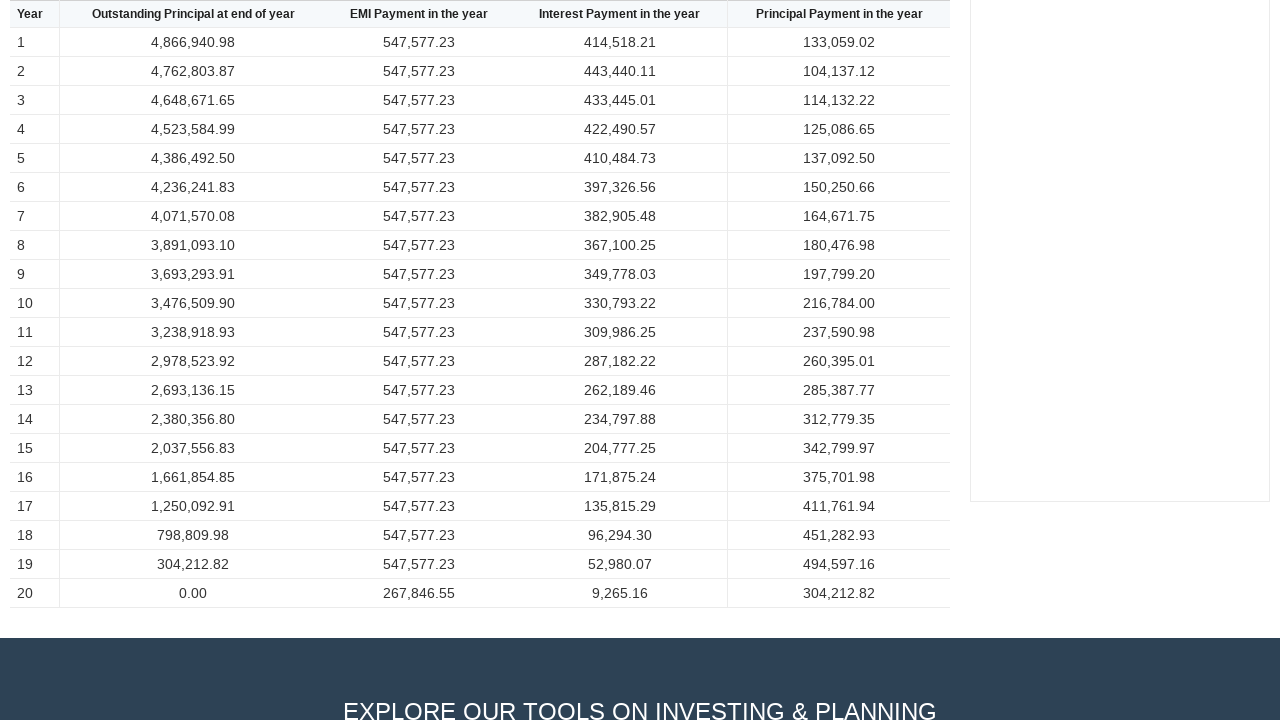

EMI table data cell loaded and verified
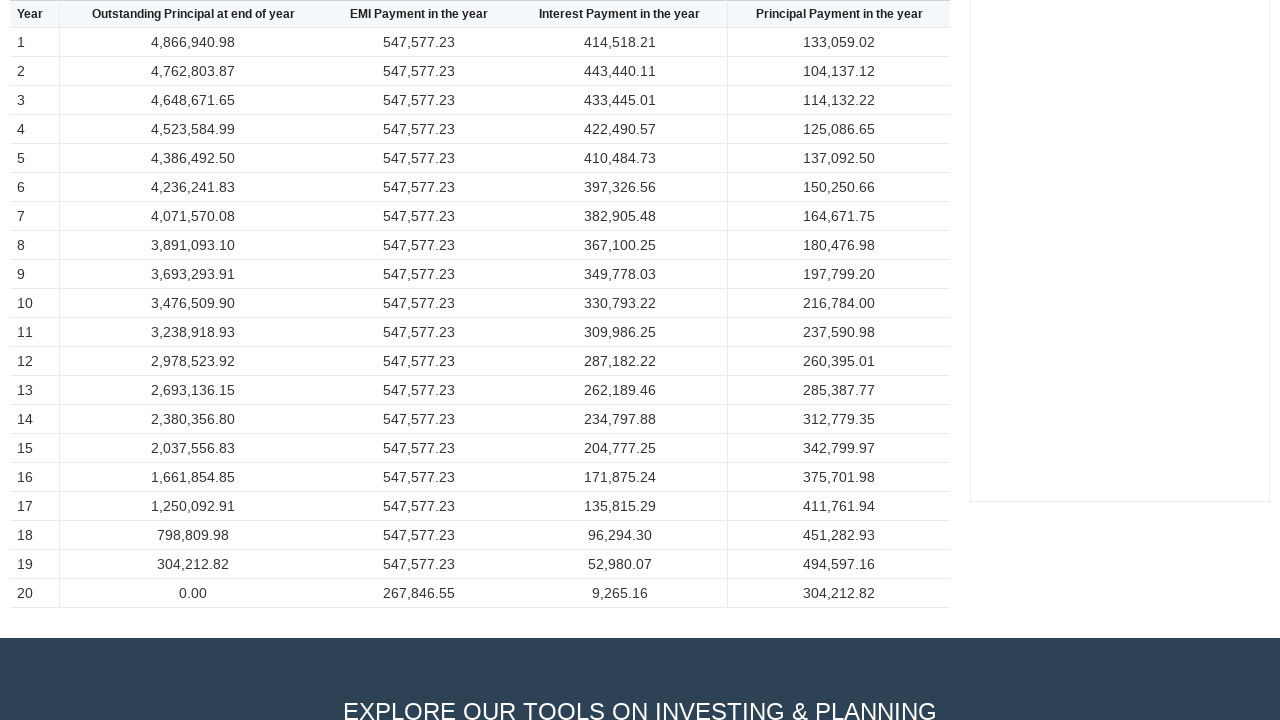

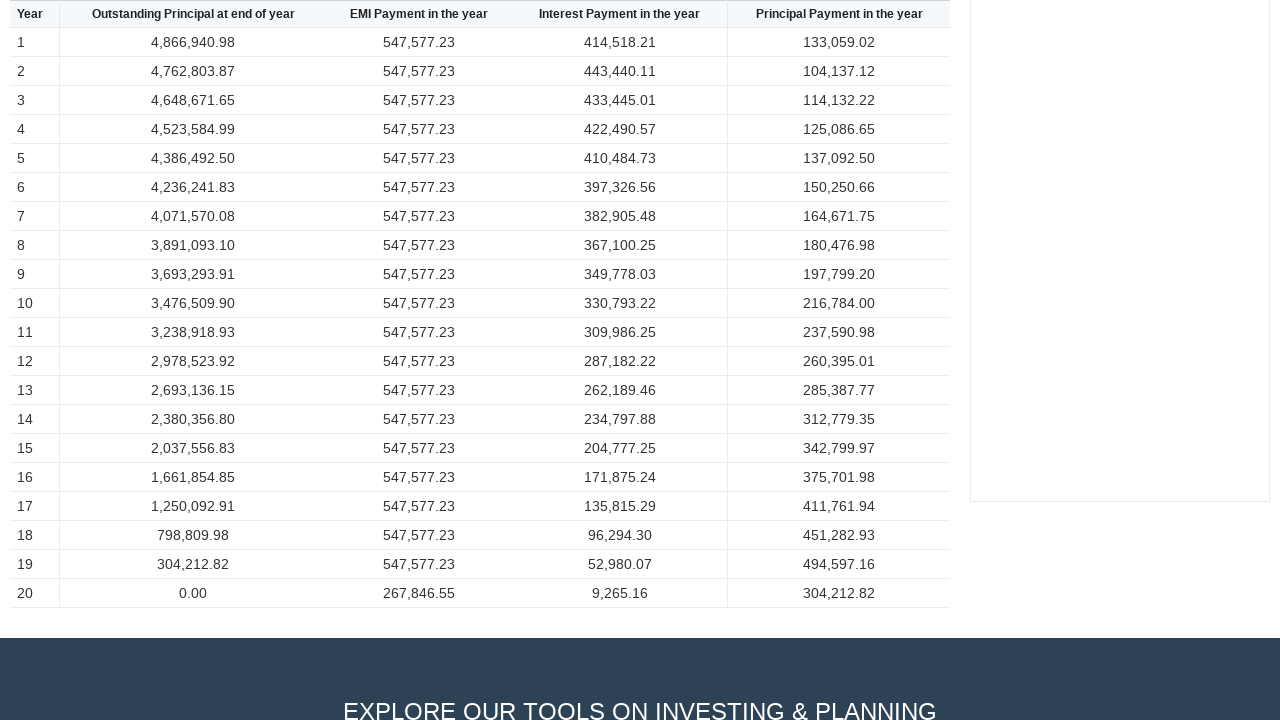